Tests a simple form interaction by entering a name into an input field and clicking a submit button on a QA test page.

Starting URL: https://erikdark.github.io/Qa_autotest_01/

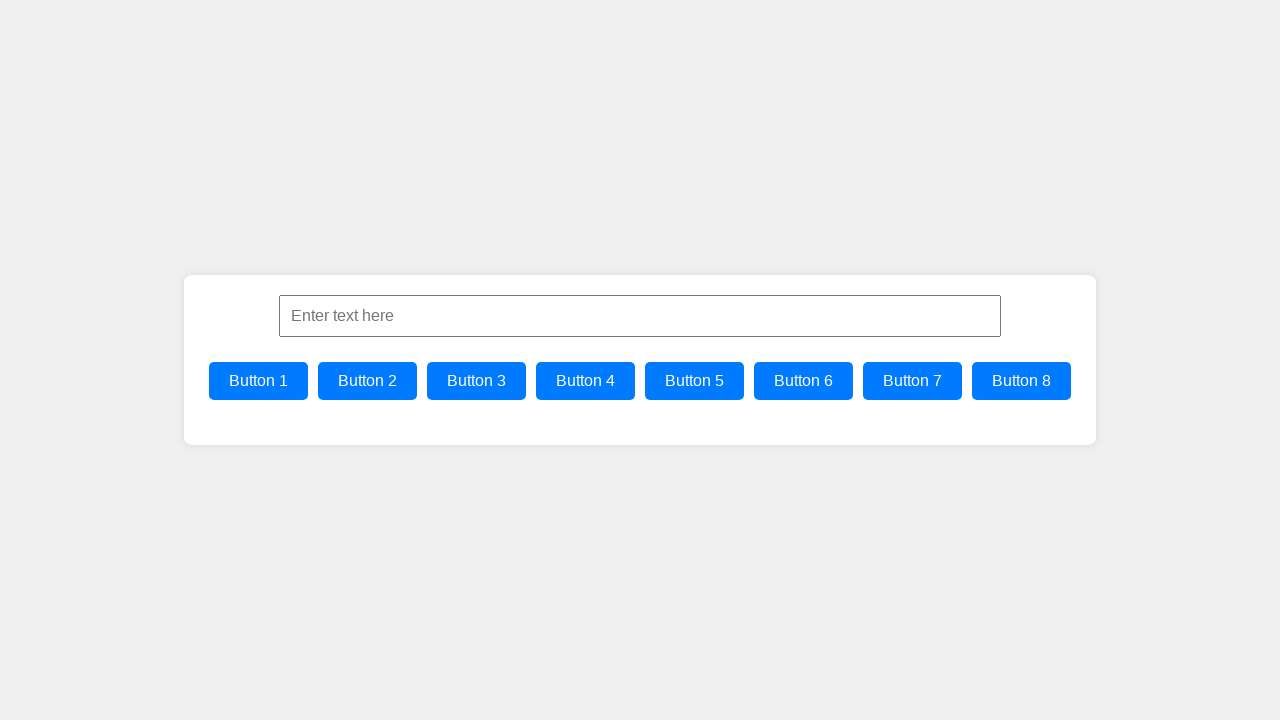

Filled input field with name 'Erik' on #inputField
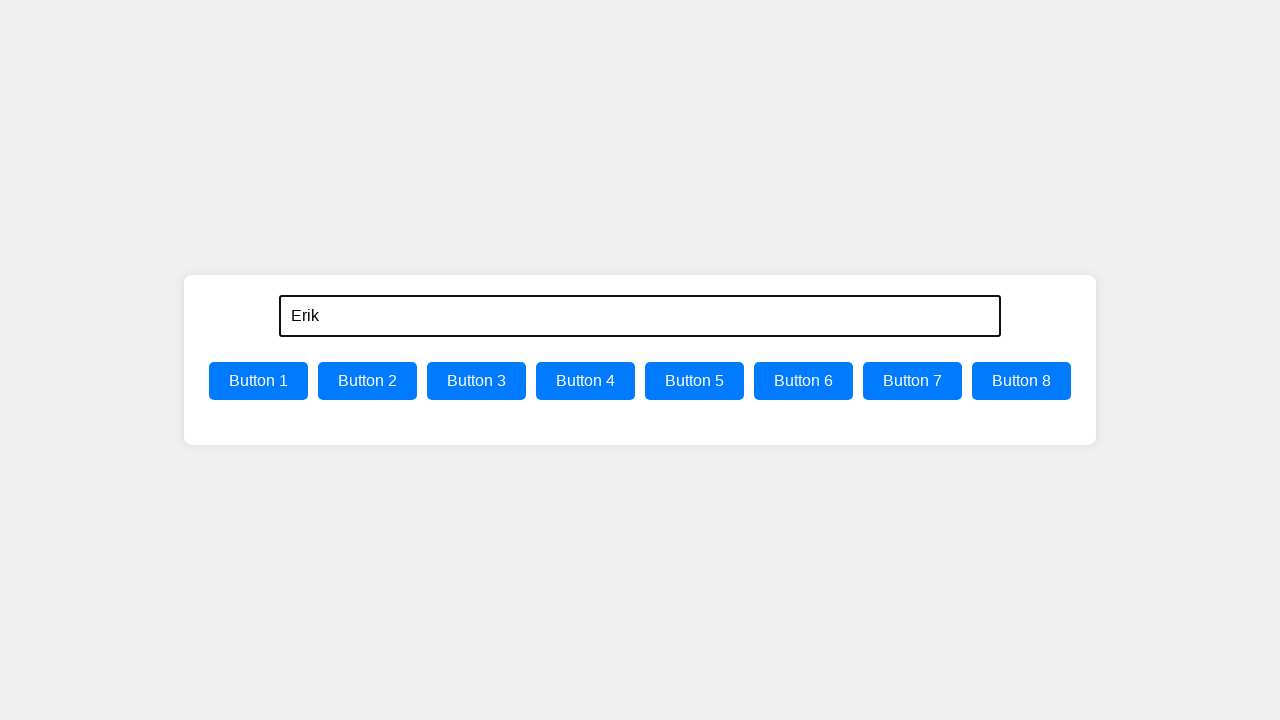

Clicked the third submit button at (476, 381) on .buttons .btn:nth-child(3)
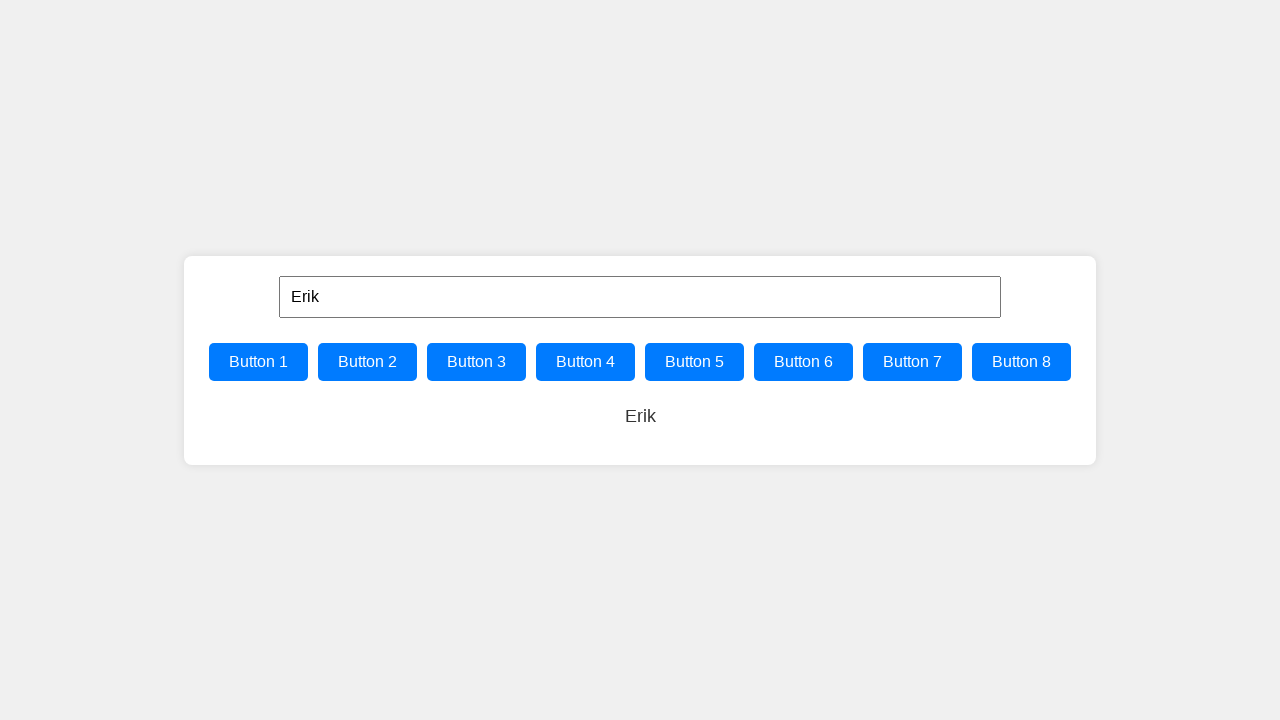

Waited 1 second for action to complete
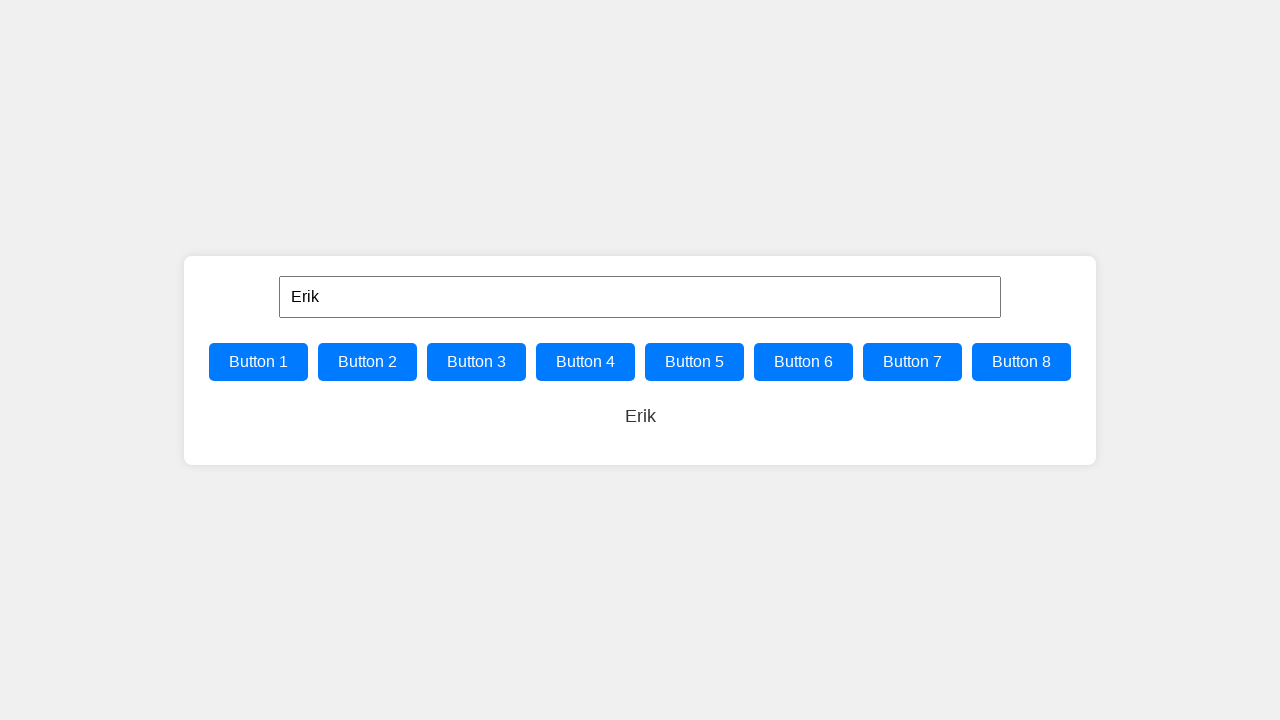

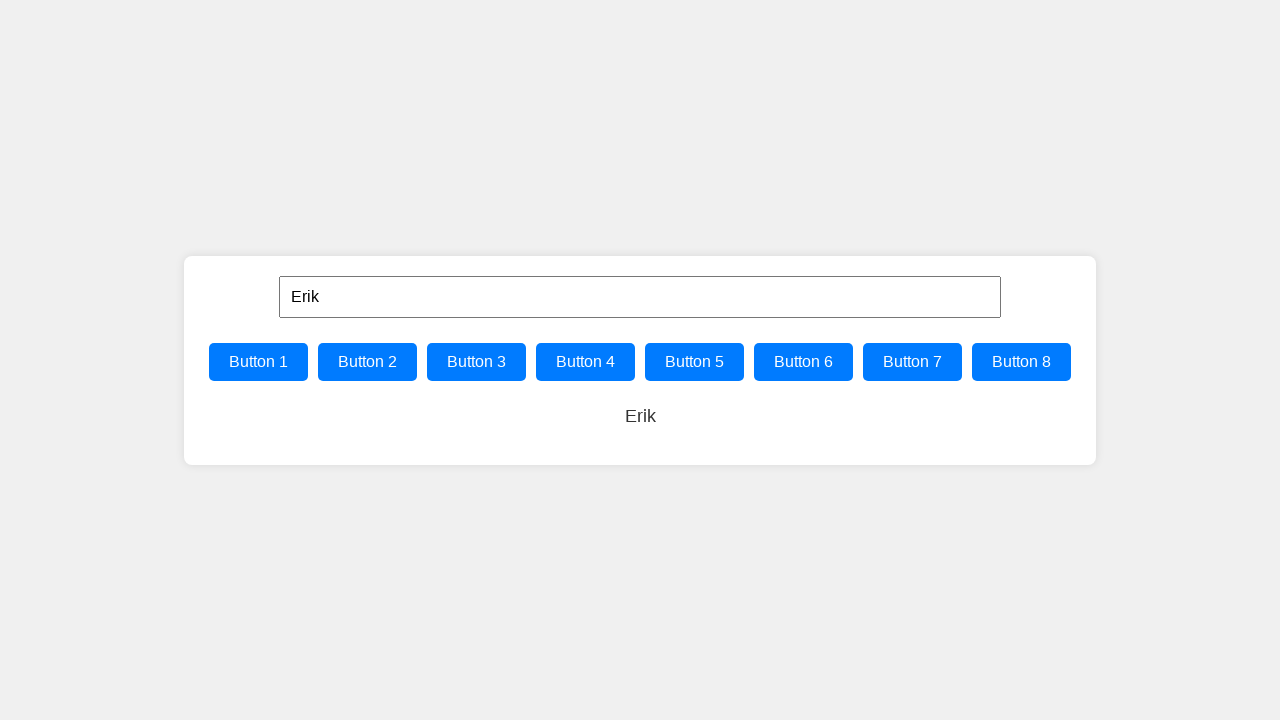